Tests dynamic disappearing elements by clicking on the Disappearing Elements link and refreshing the page until all 5 menu options appear

Starting URL: http://the-internet.herokuapp.com/

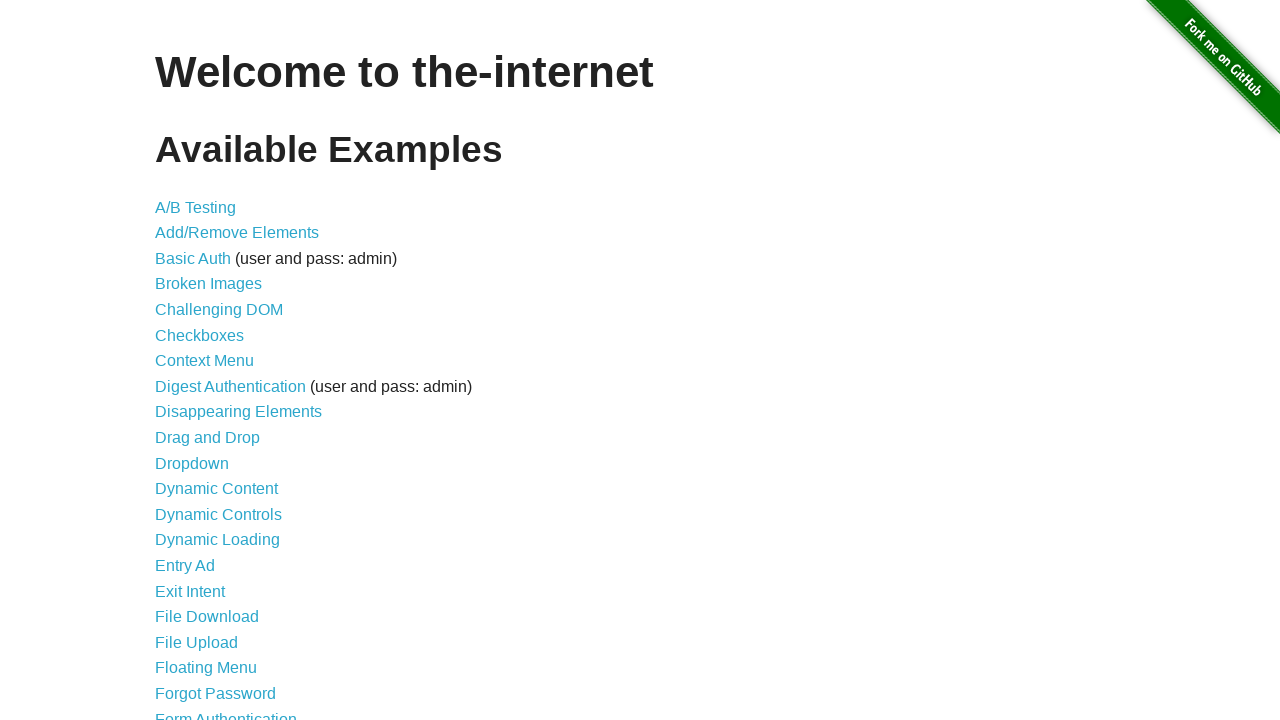

Clicked on Disappearing Elements link at (238, 412) on text=Disappearing Elements
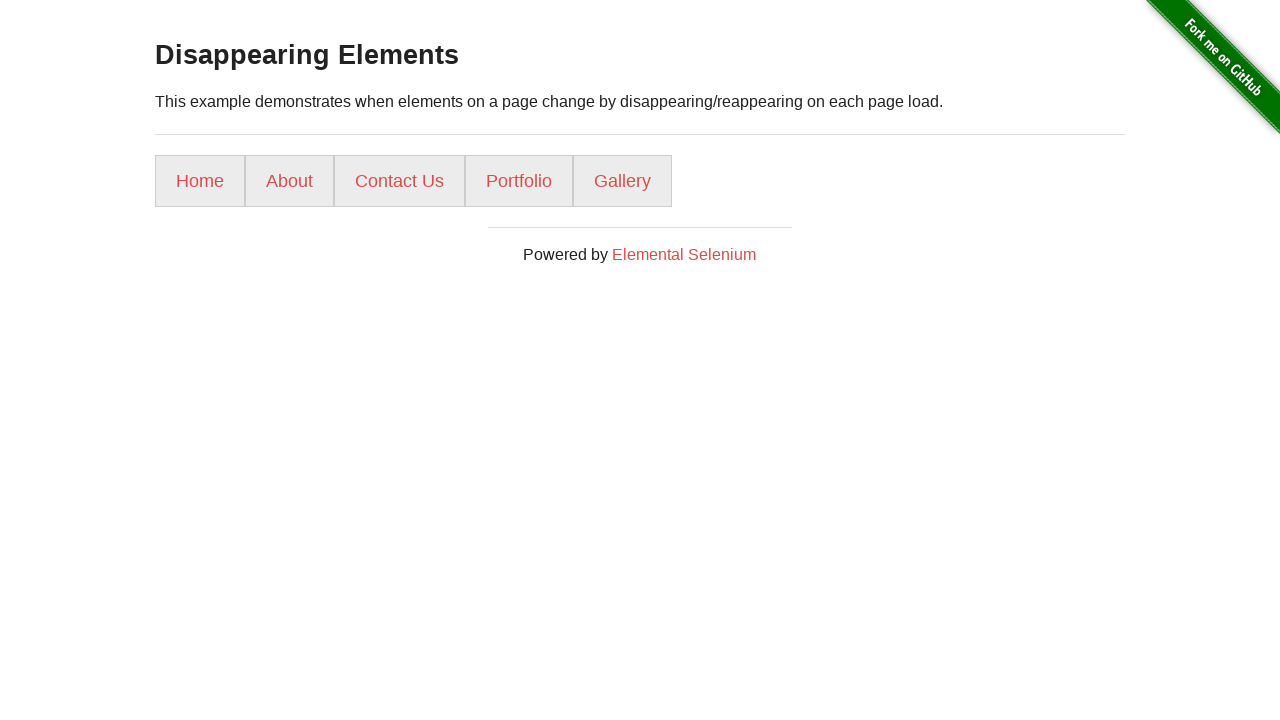

Content area loaded and ready
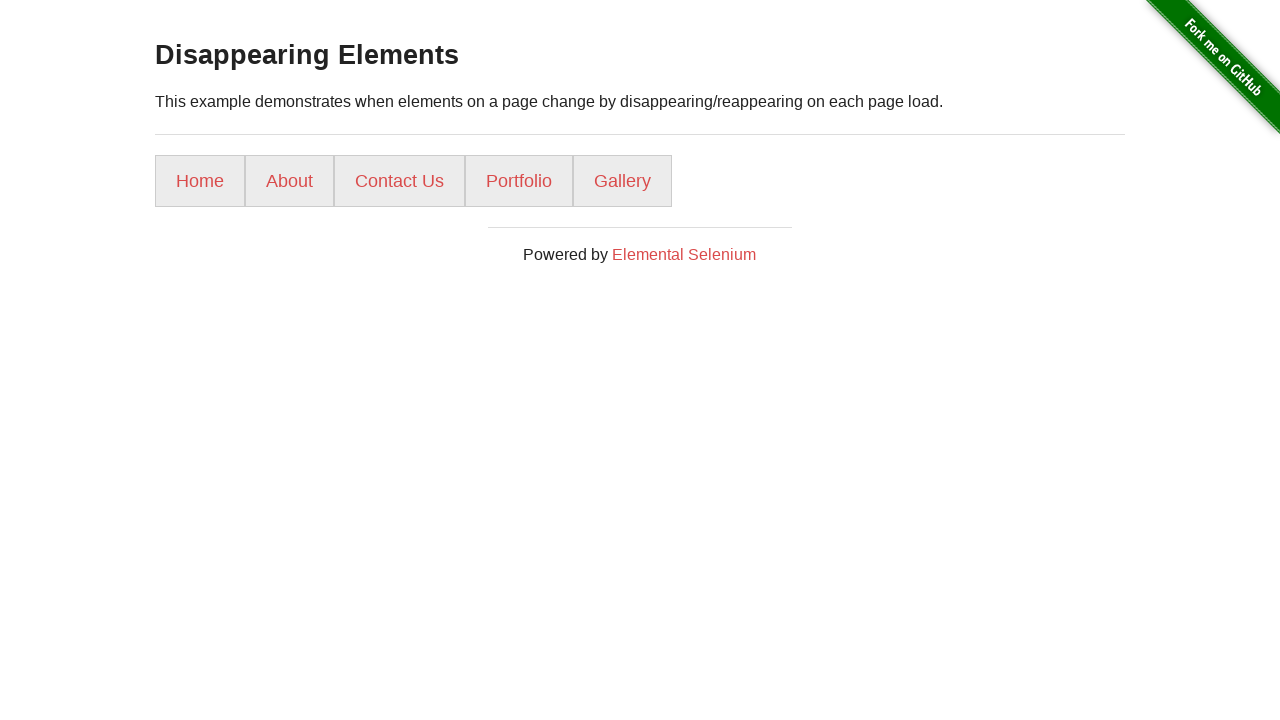

Successfully found all 5 menu options after 1 attempt(s)
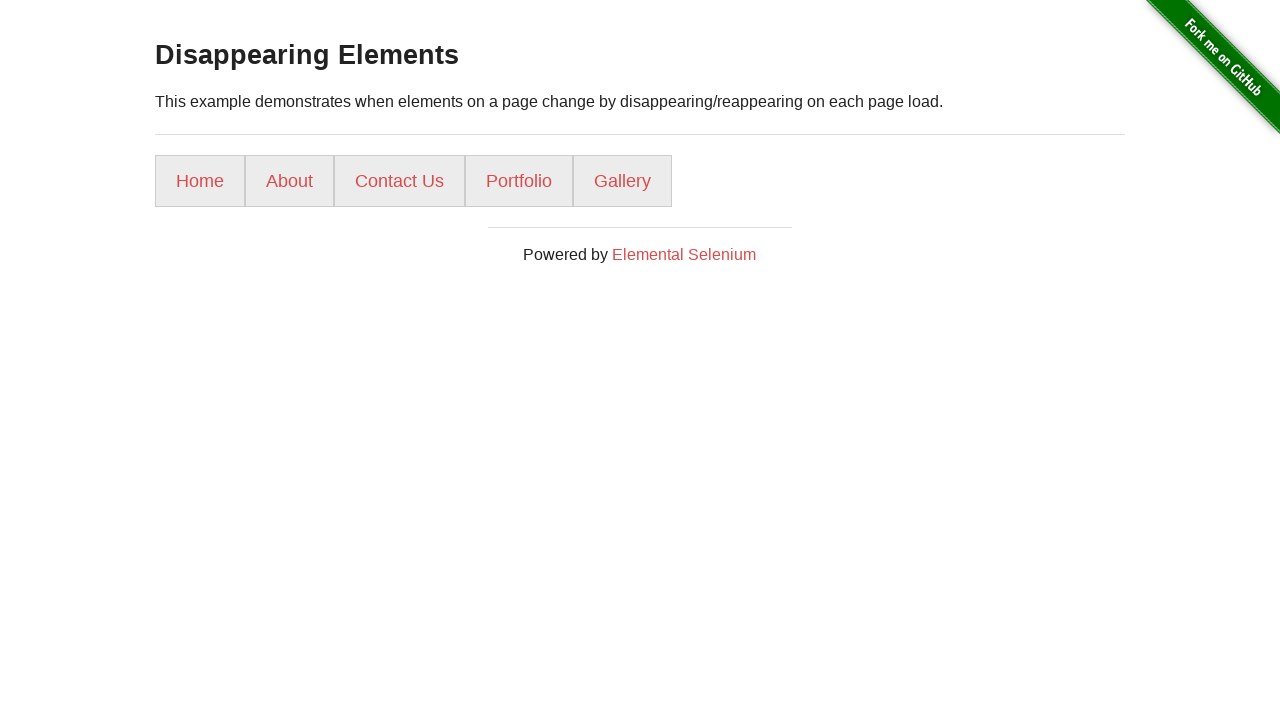

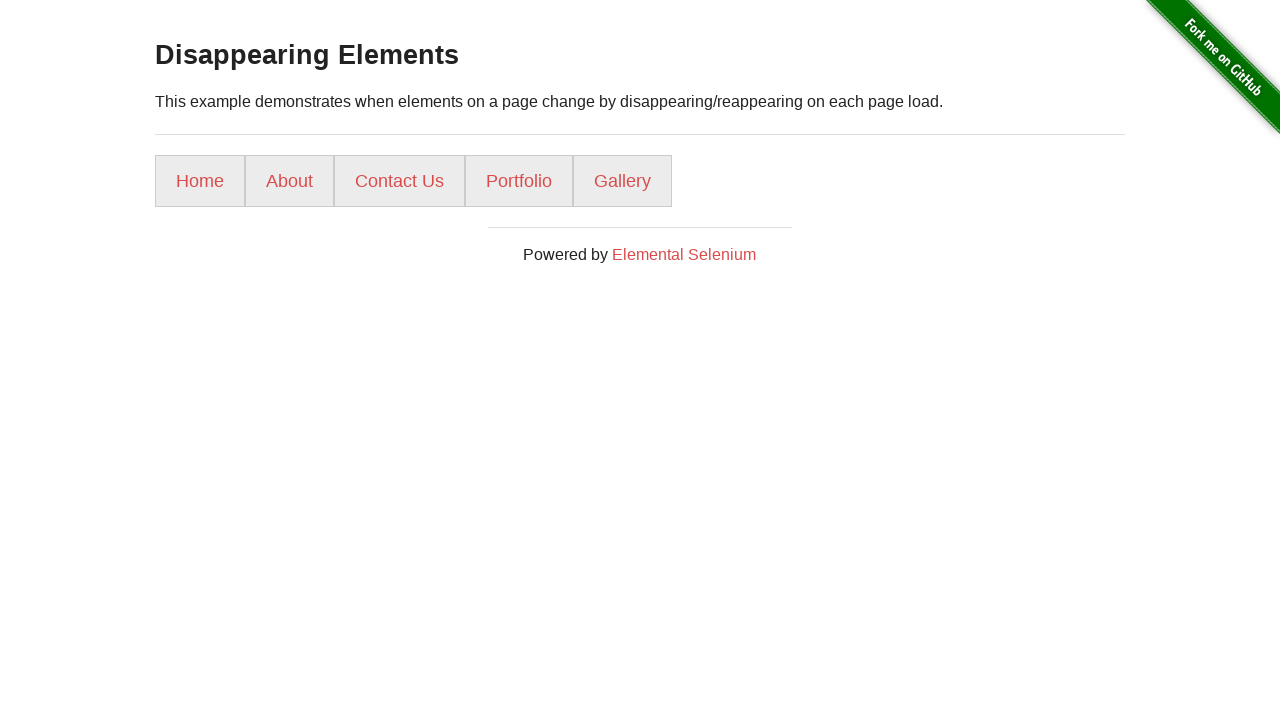